Tests adding a new person to the employee list by clicking Add Person button, filling all form fields (name, surname, job, date of birth, language, gender, status), and submitting the form.

Starting URL: https://kristinek.github.io/site/tasks/list_of_people

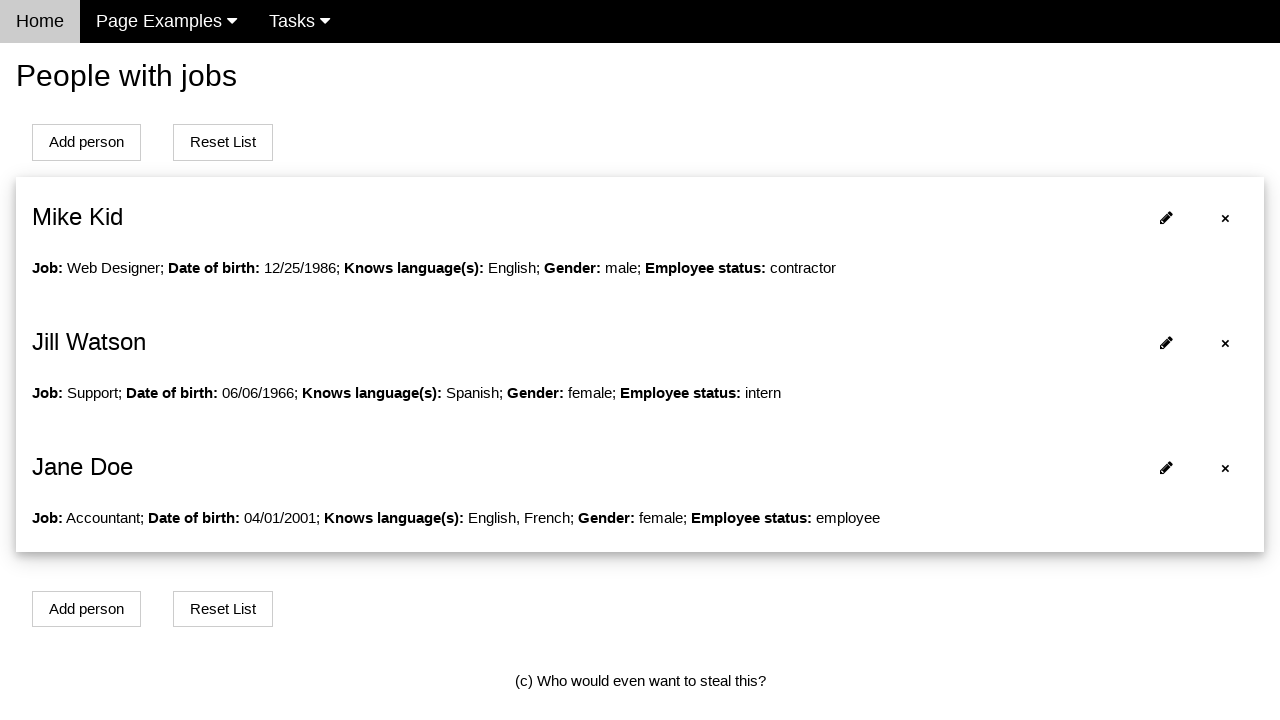

Clicked Add Person button at (86, 142) on #addPersonBtn
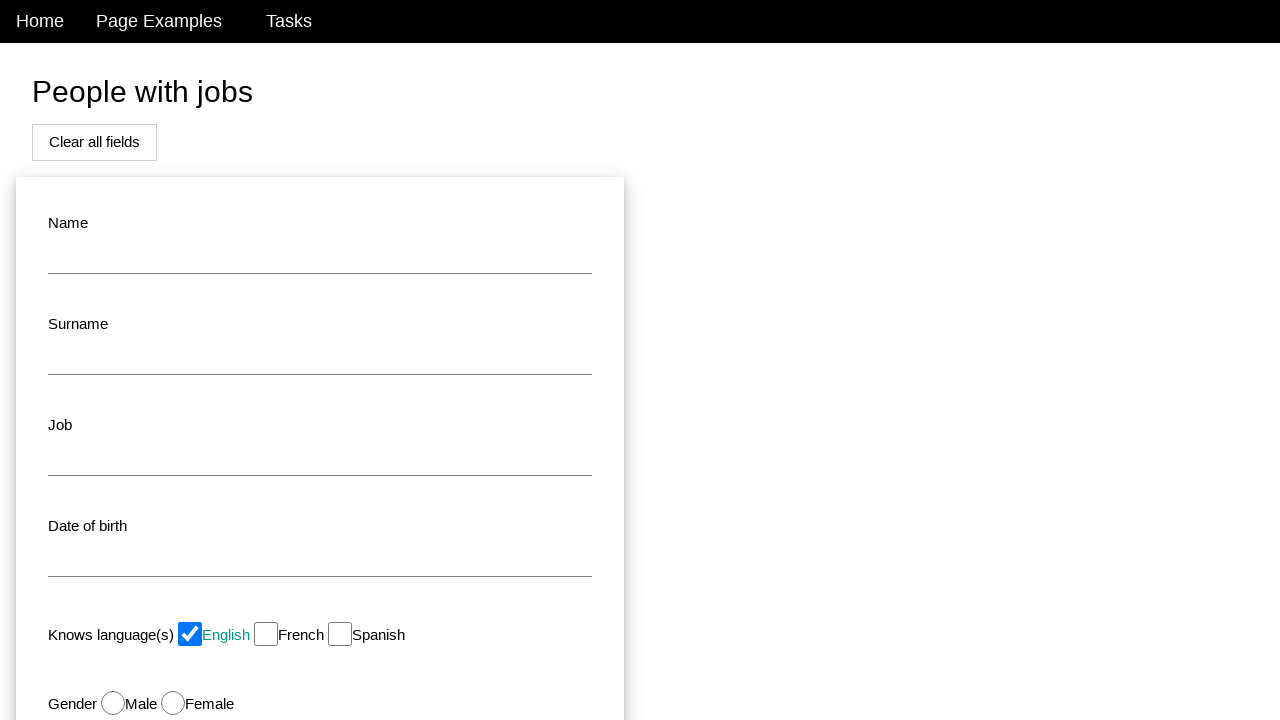

Filled name field with 'John' on #name
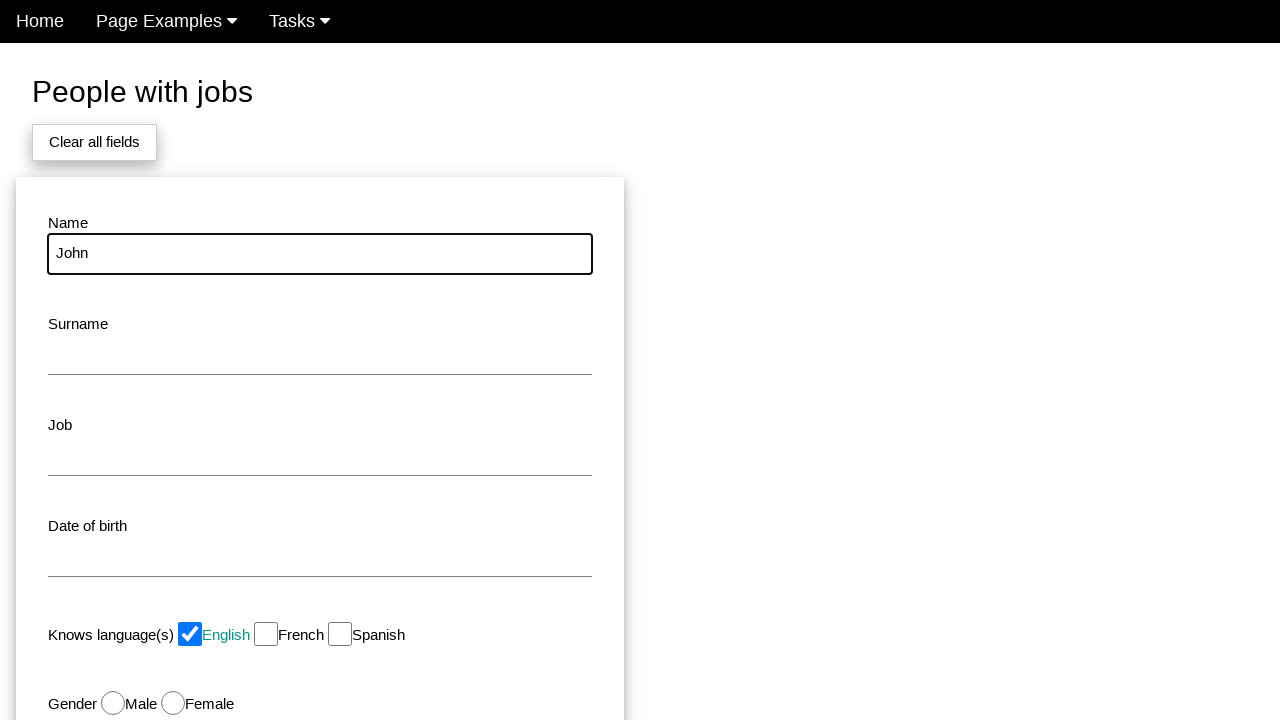

Filled surname field with 'Smith' on #surname
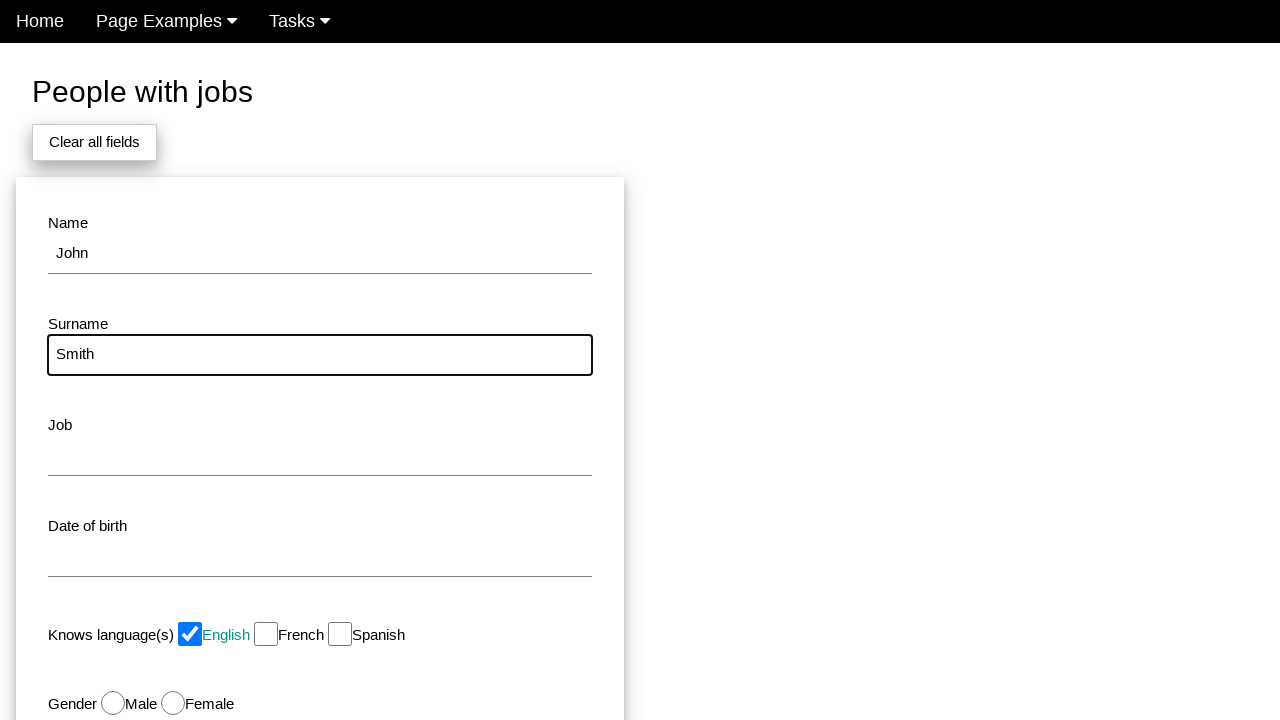

Filled job field with 'Developer' on #job
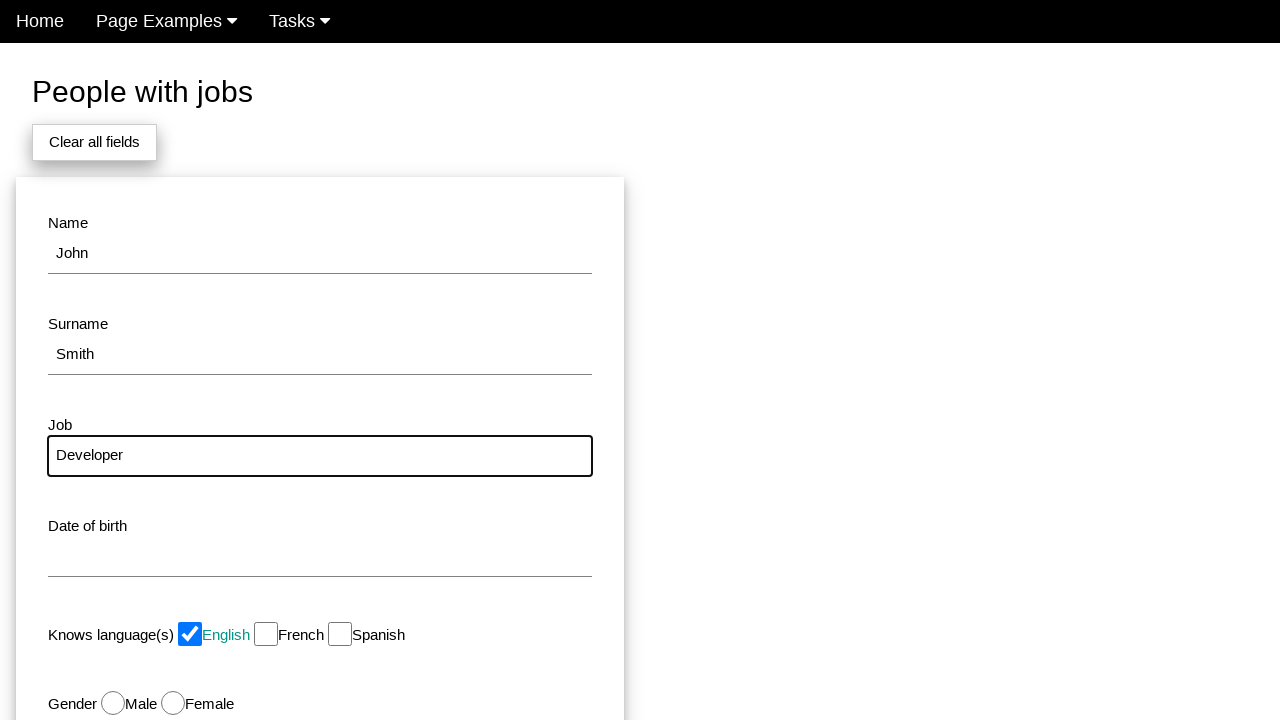

Filled date of birth field with '1990-05-15' on #dob
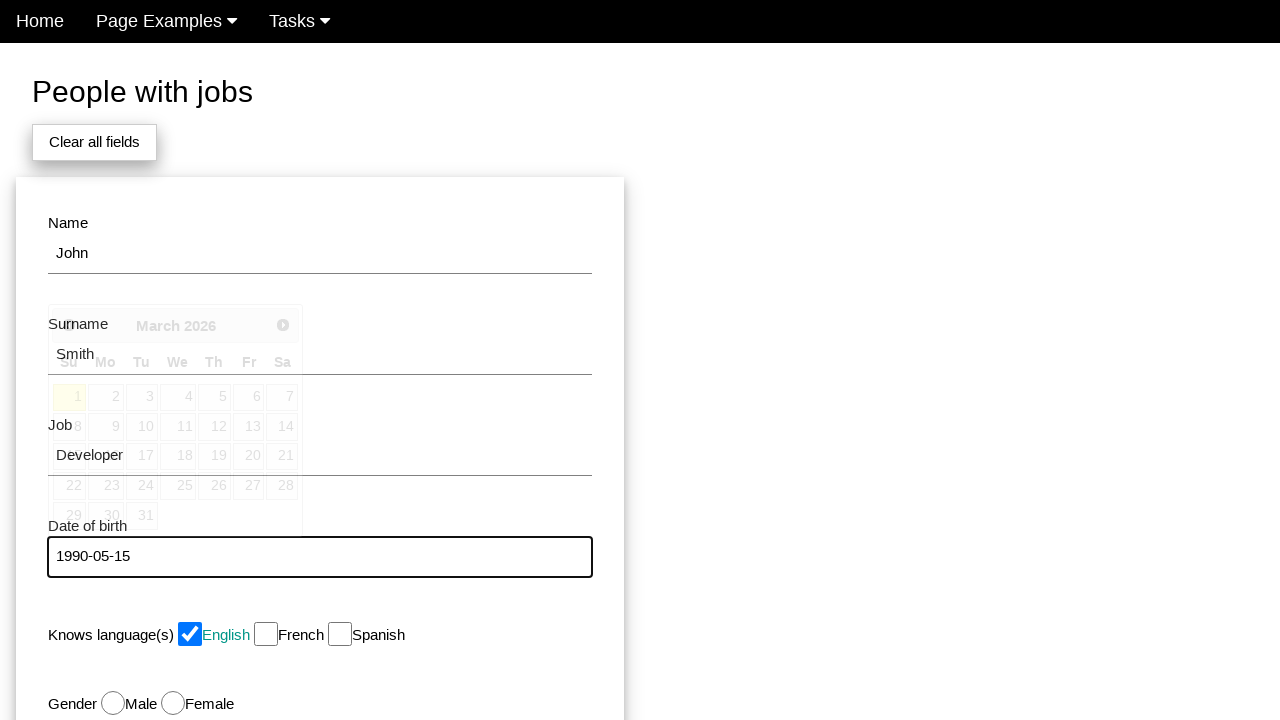

Selected English language option at (190, 634) on #english
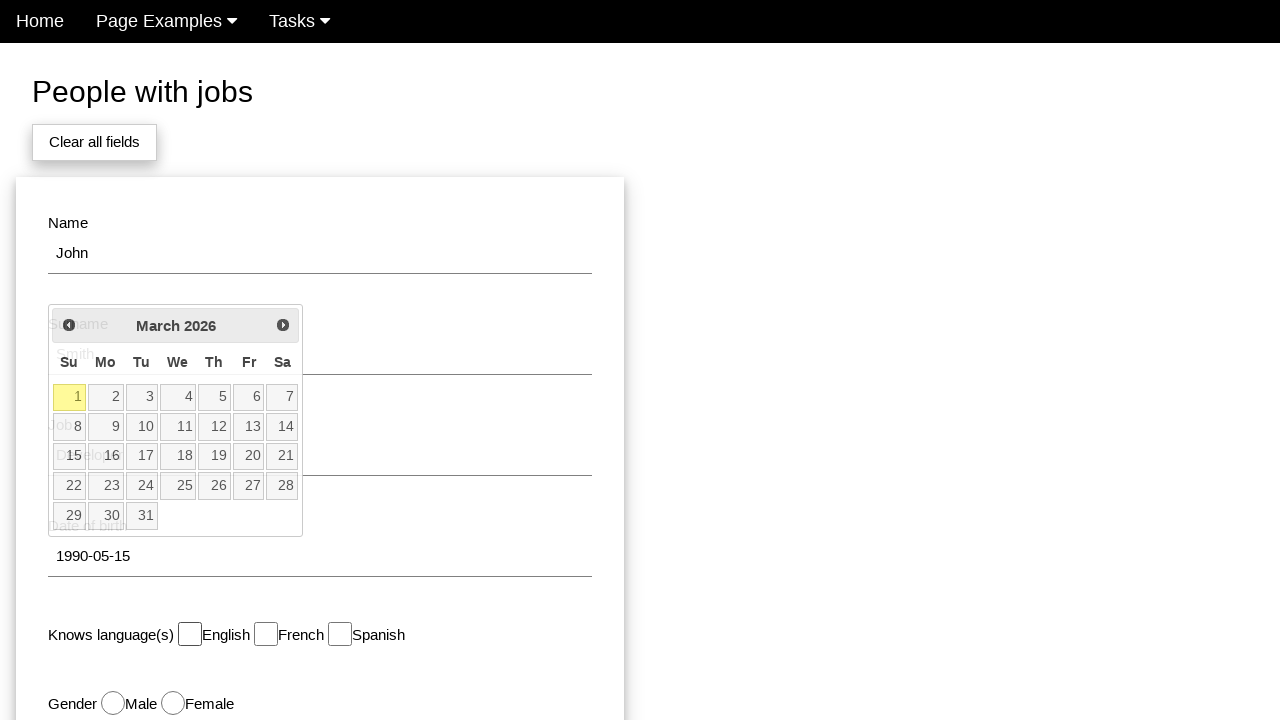

Selected Male gender option at (113, 703) on #male
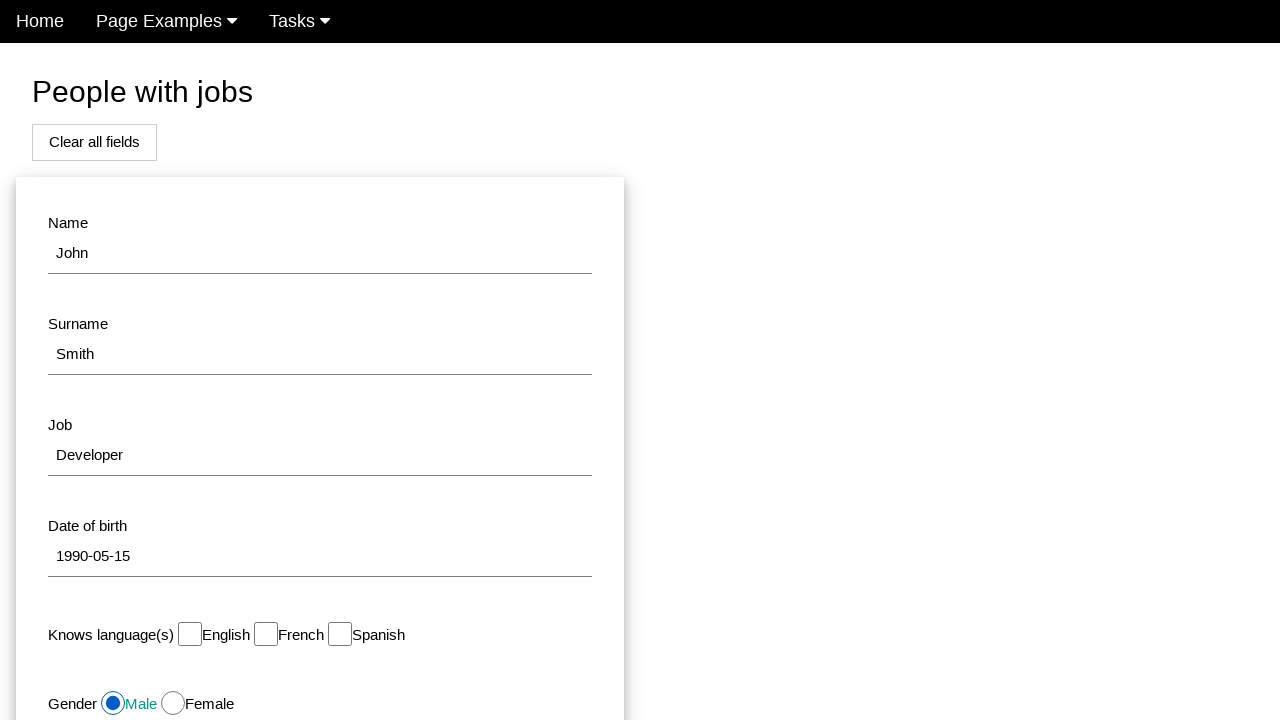

Selected 'Employee' status from dropdown on #status
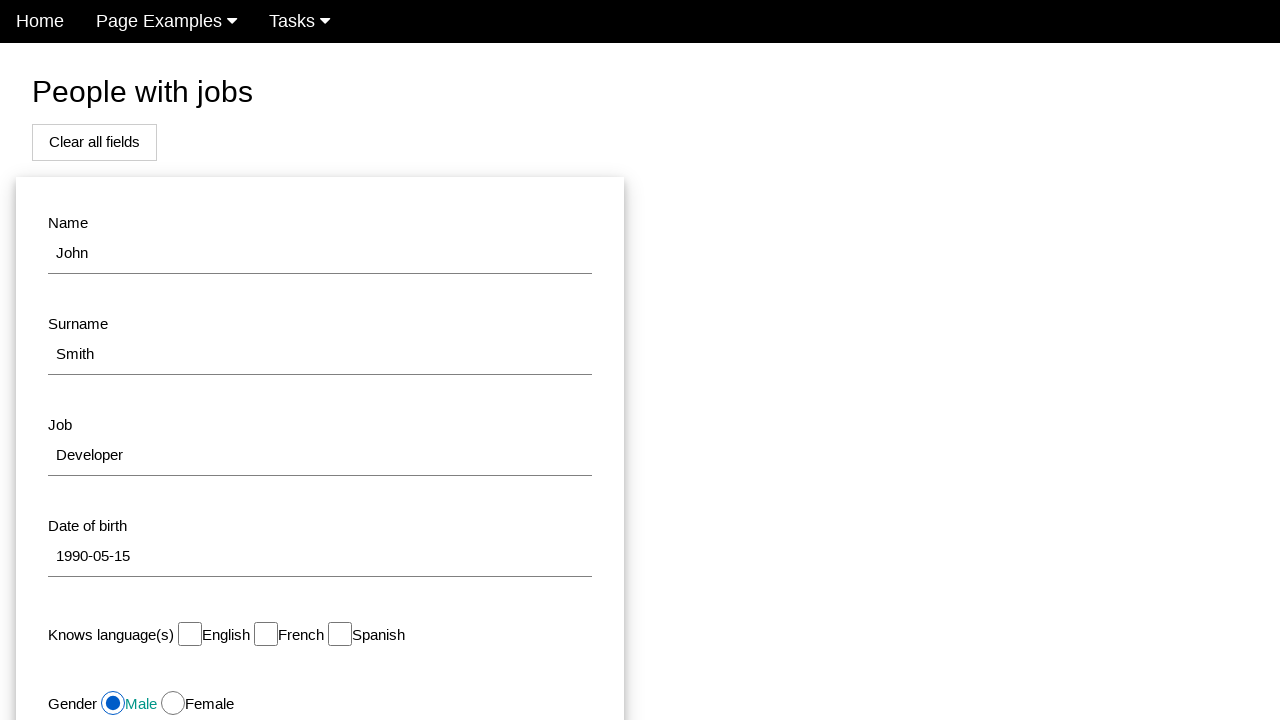

Clicked Add button to submit the form at (178, 510) on #modal_button
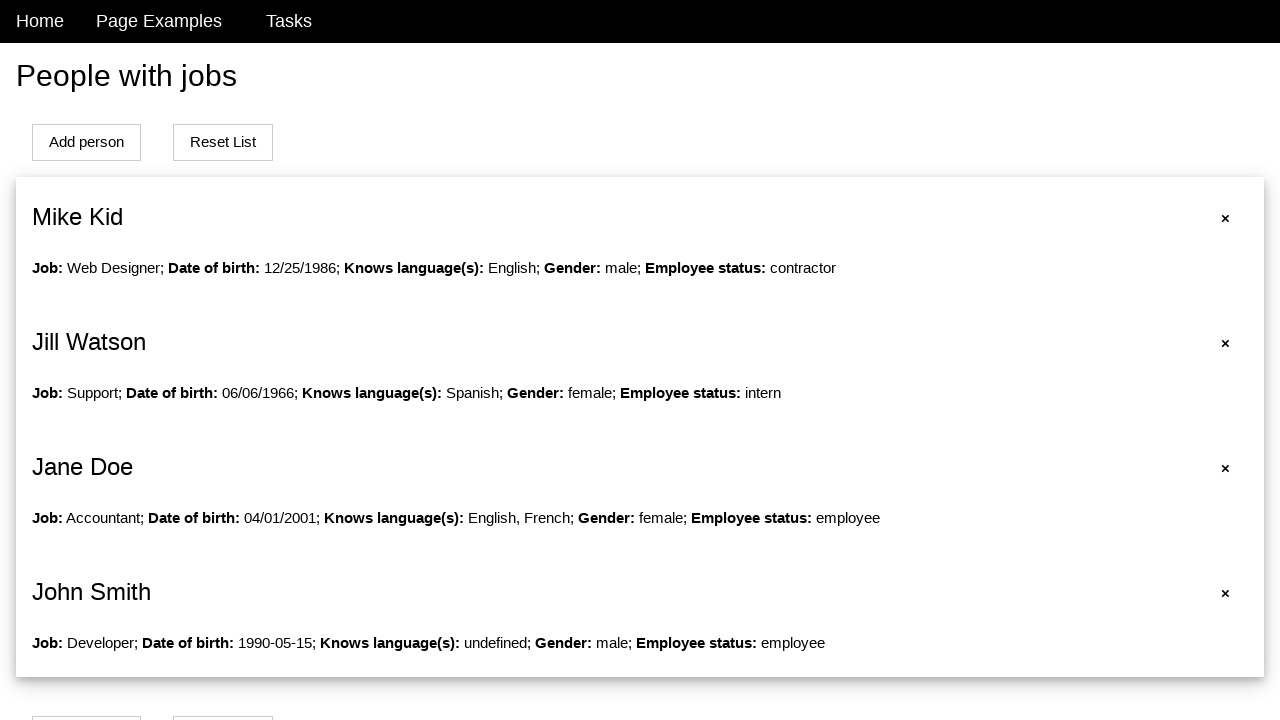

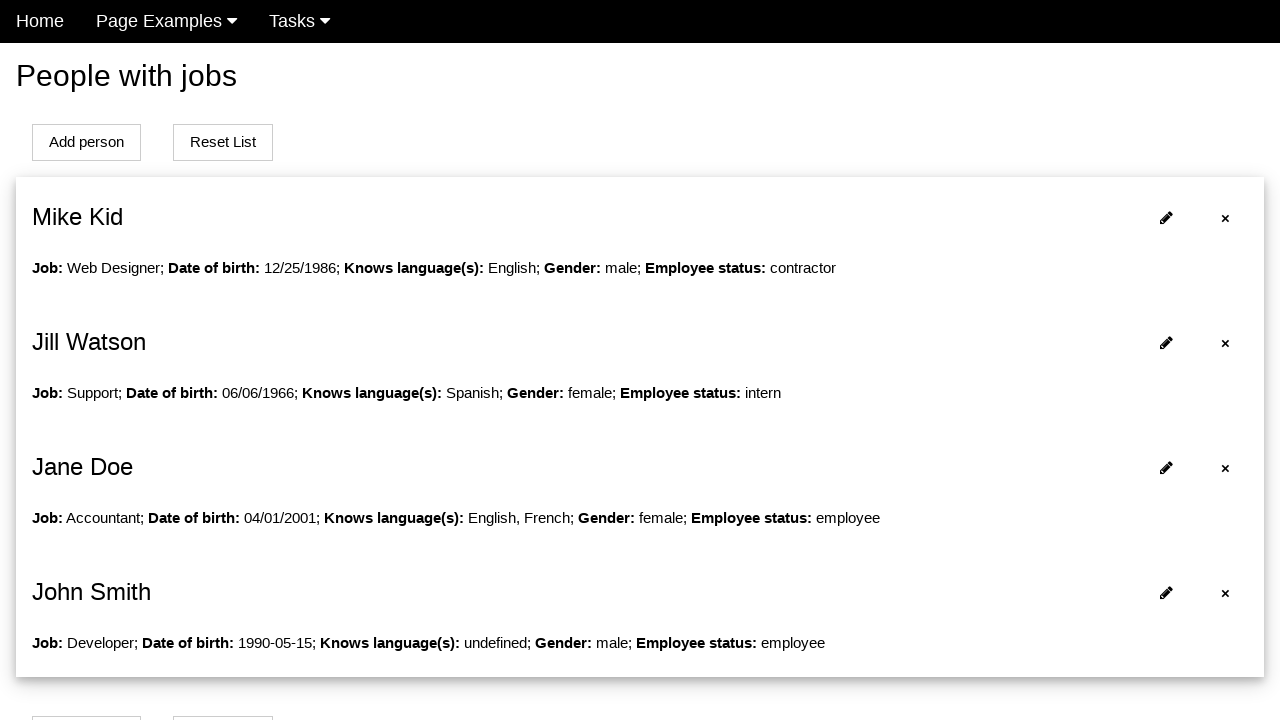